Tests dynamic checkbox toggle functionality by clicking a toggle button to hide the checkbox and verifying its visibility state changes

Starting URL: https://training-support.net/webelements/dynamic-controls

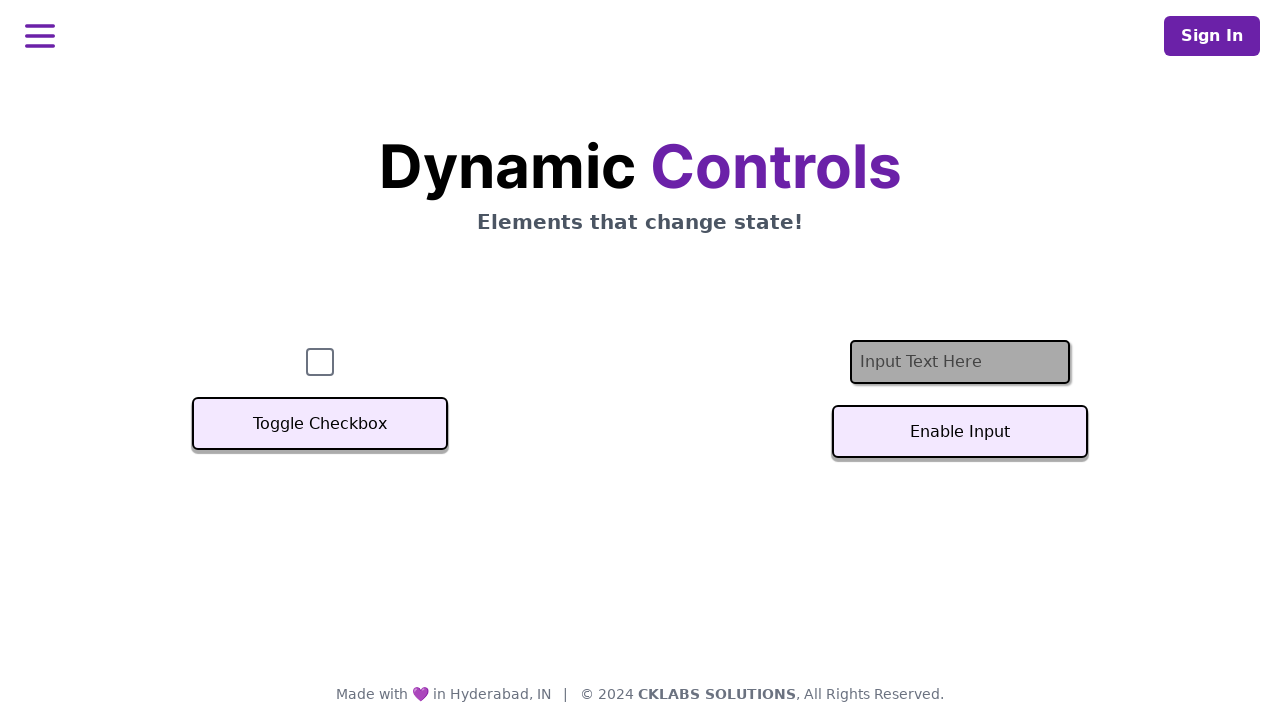

Located checkbox element with id 'checkbox'
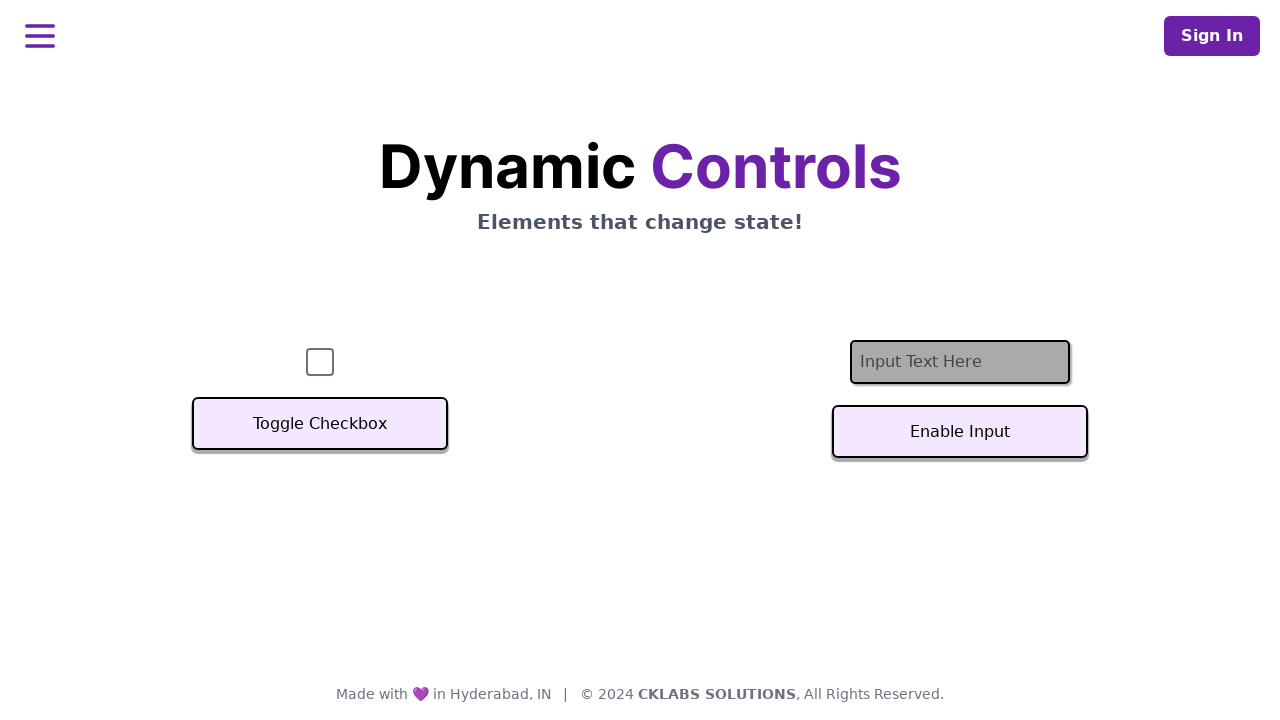

Verified checkbox is initially visible
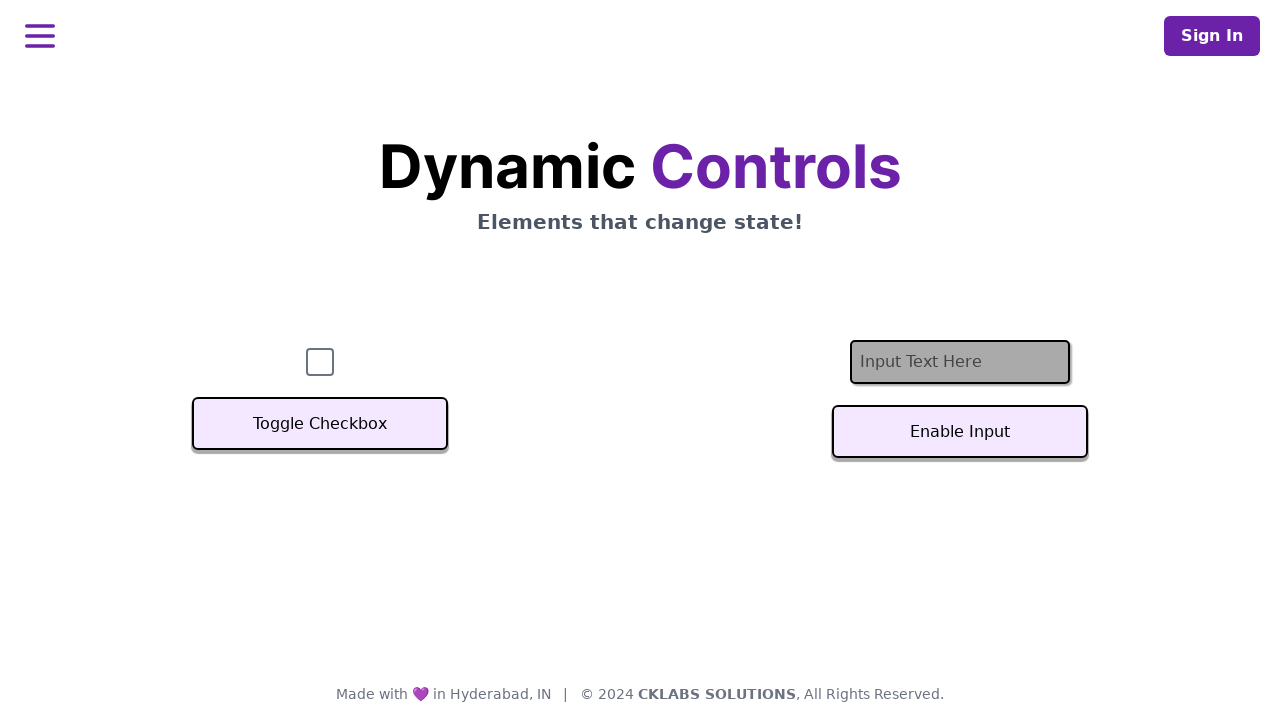

Clicked toggle button to hide the checkbox at (320, 424) on xpath=//button[text()='Toggle Checkbox']
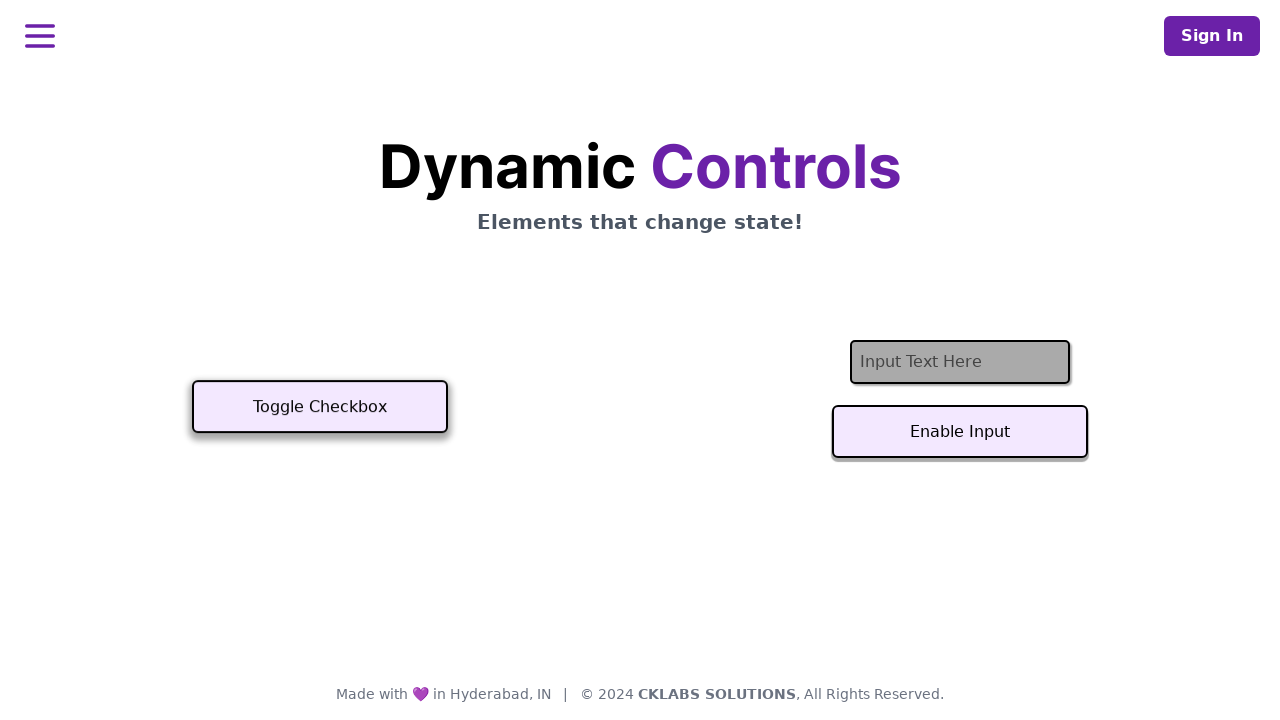

Verified checkbox is now hidden
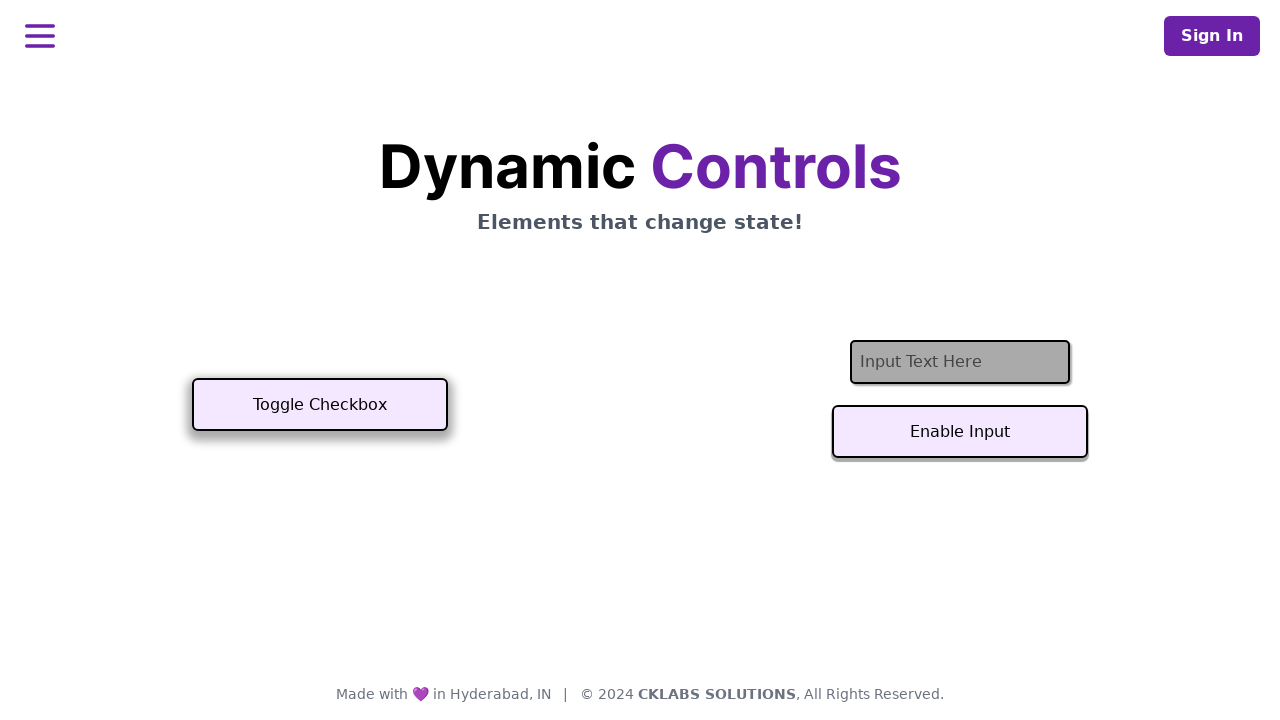

Clicked toggle button to show the checkbox again at (320, 405) on xpath=//button[text()='Toggle Checkbox']
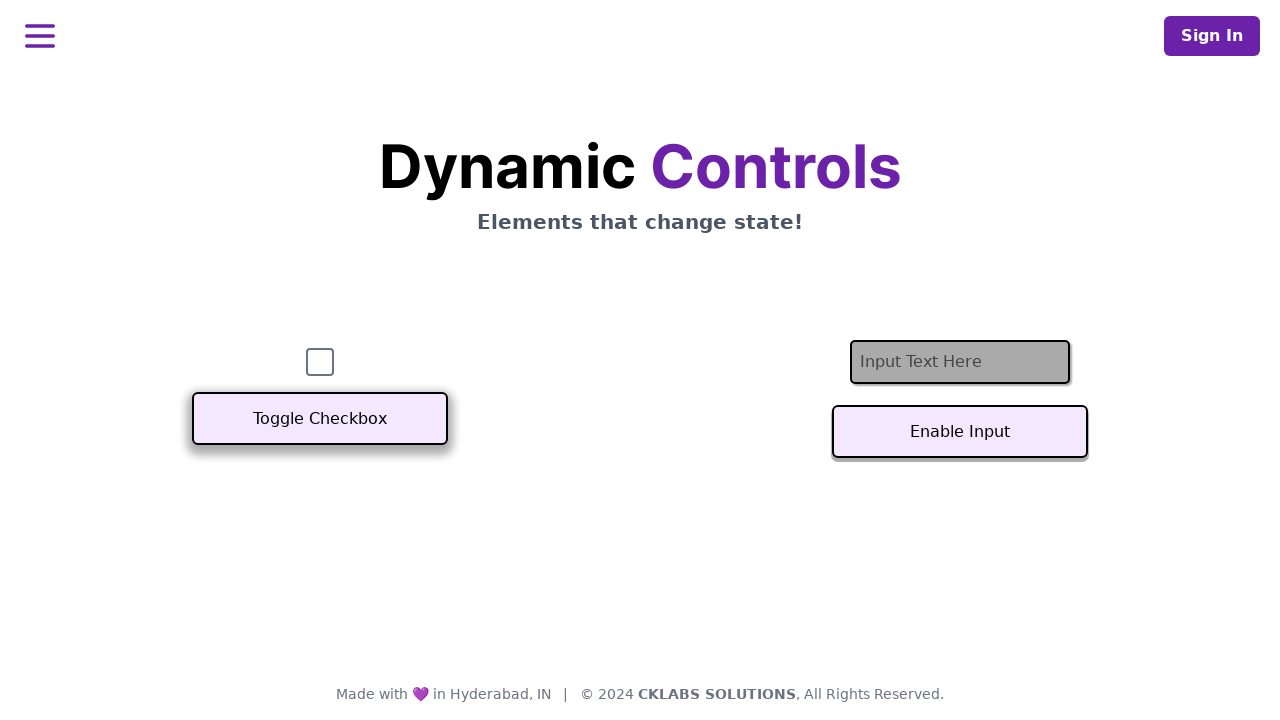

Verified checkbox is visible again
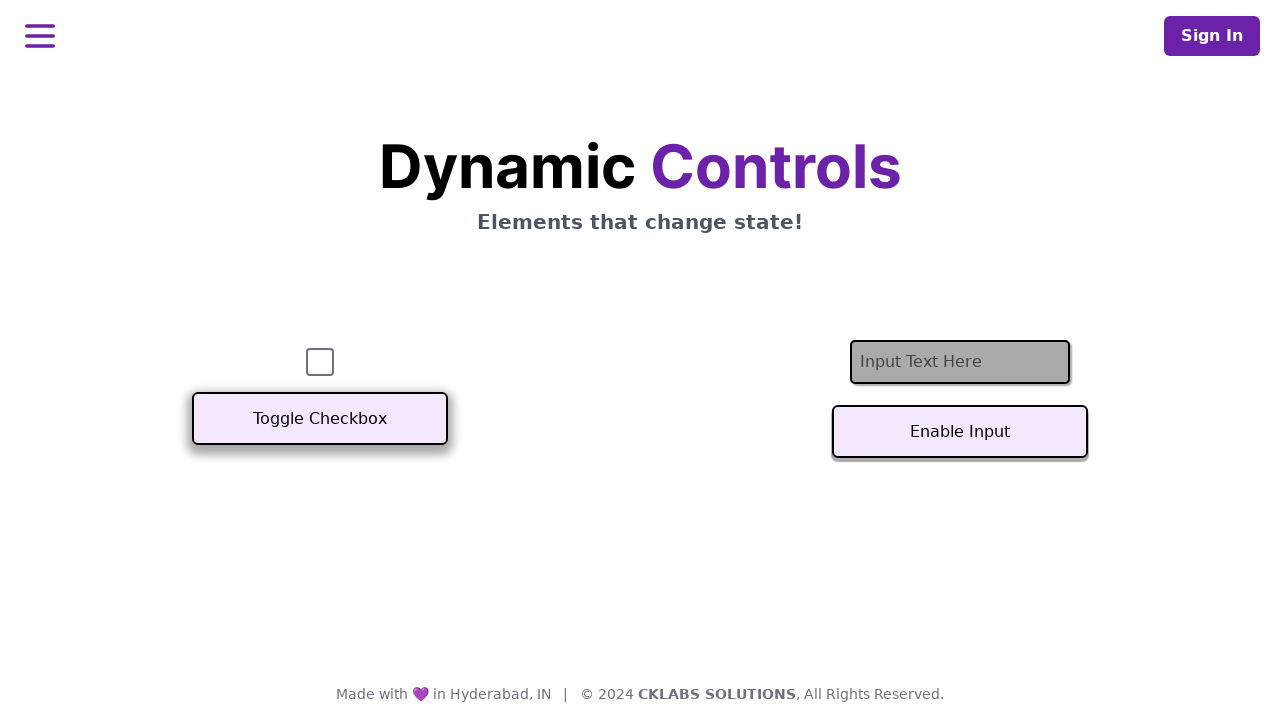

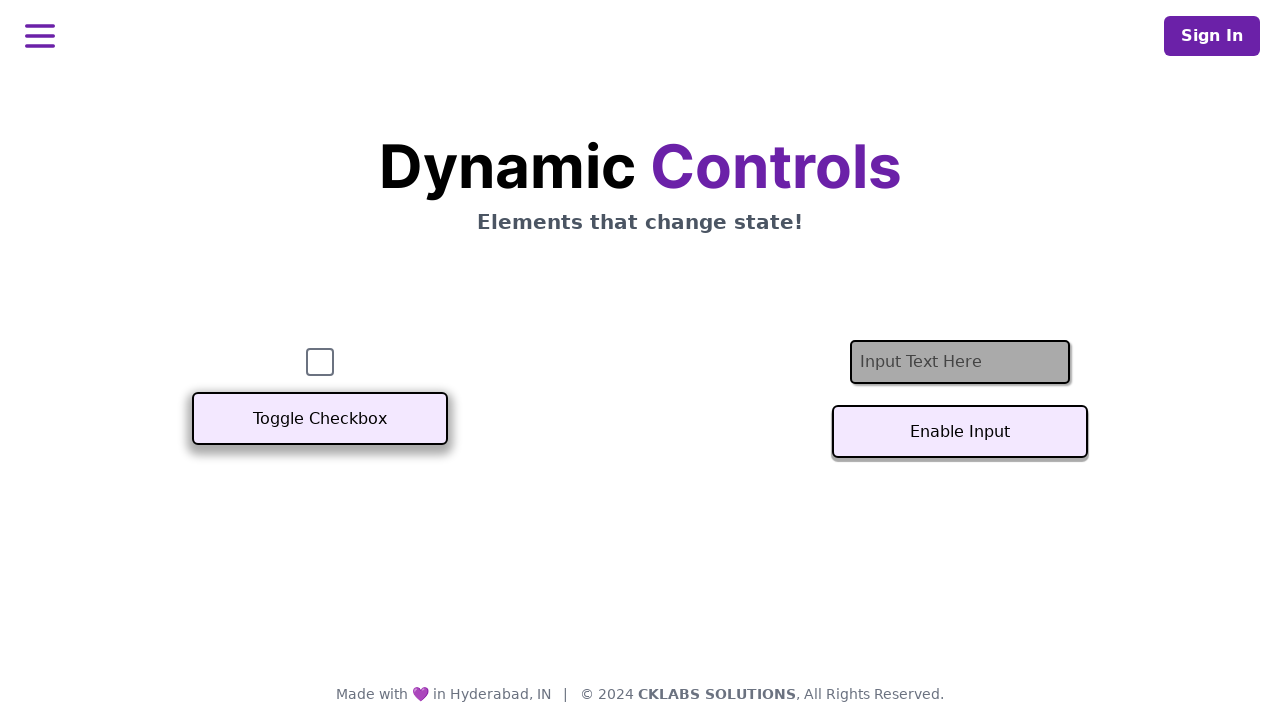